Tests dropdown selection functionality by selecting options using different methods (by index, value, and visible text)

Starting URL: https://rahulshettyacademy.com/AutomationPractice/

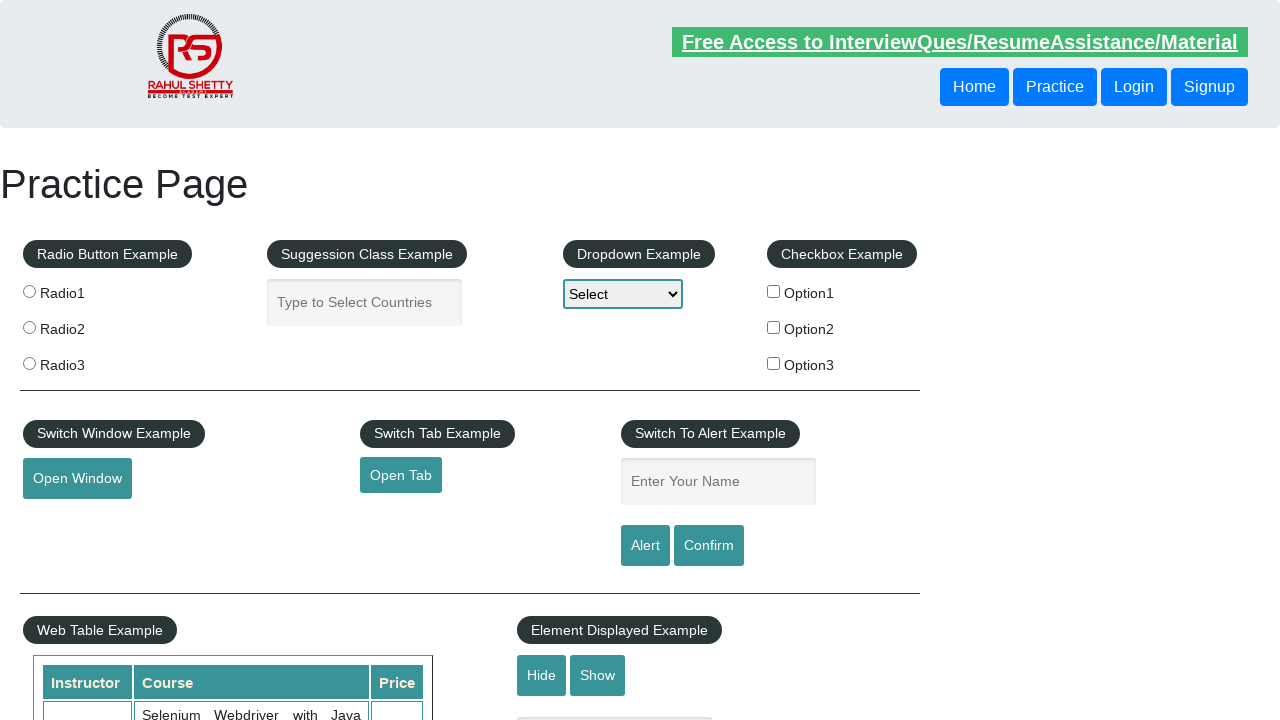

Located dropdown element with id 'dropdown-class-example'
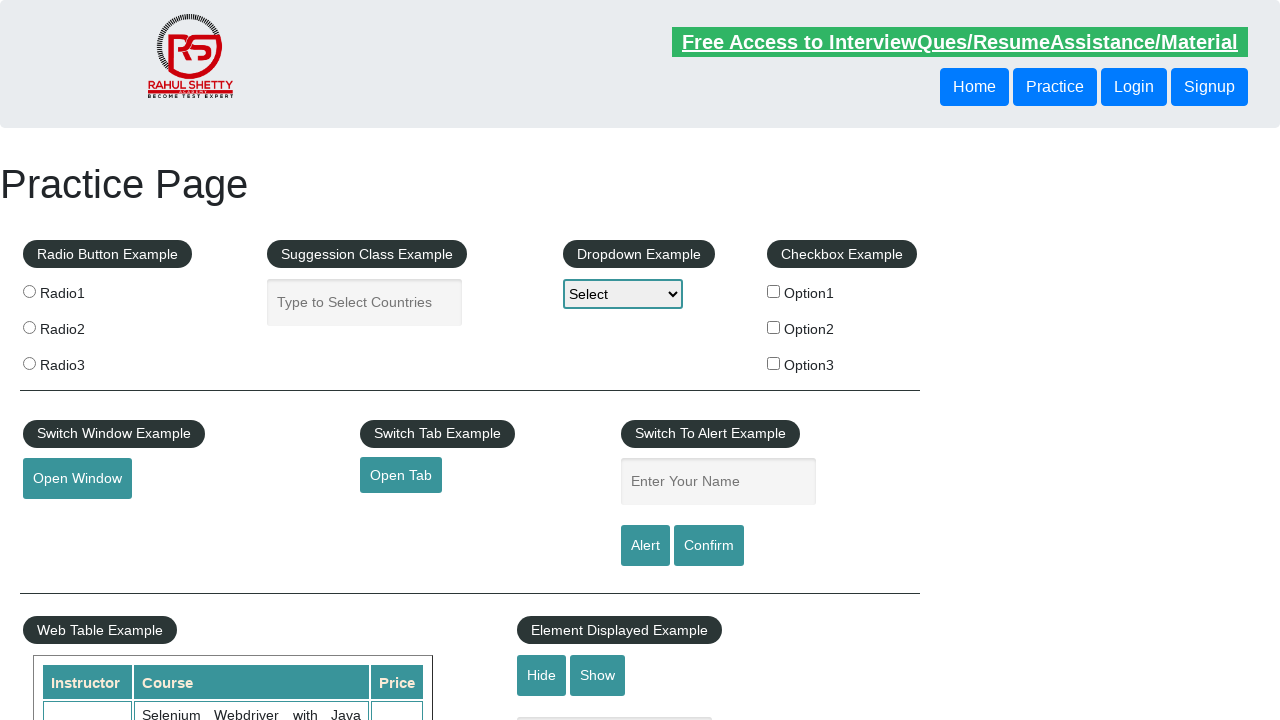

Selected dropdown option by index 3 on #dropdown-class-example
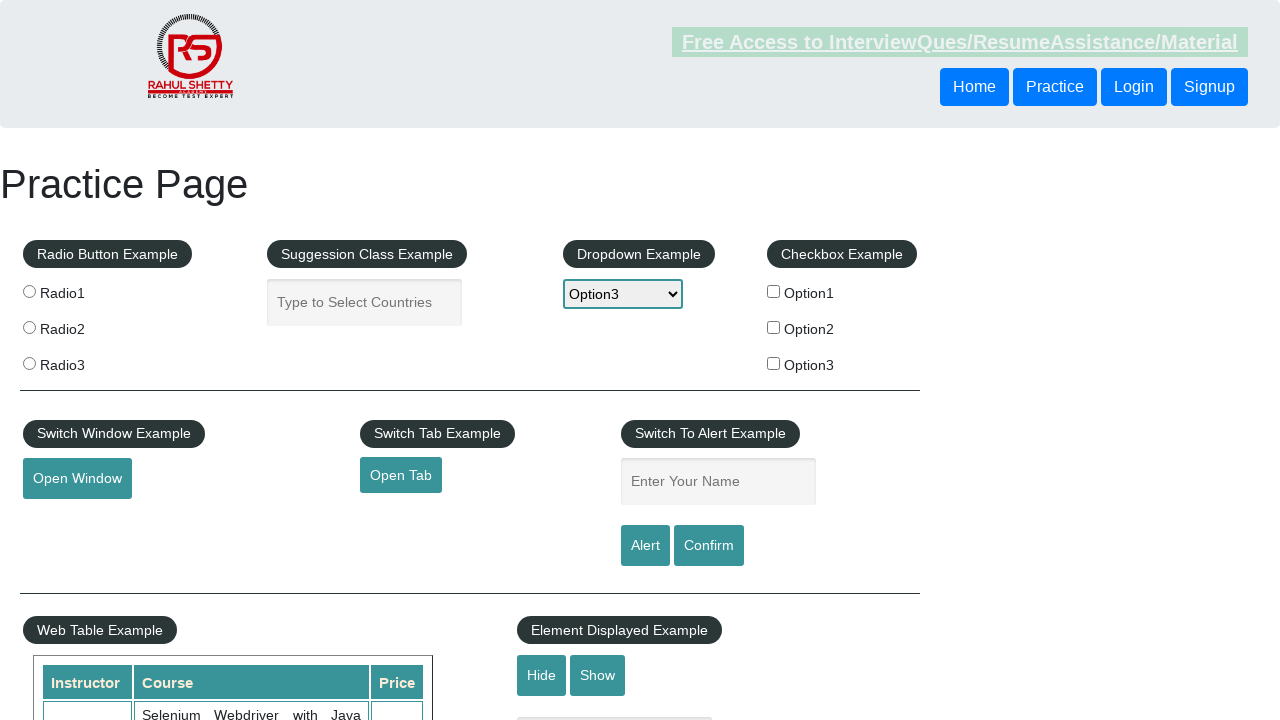

Selected dropdown option by value 'option1' on #dropdown-class-example
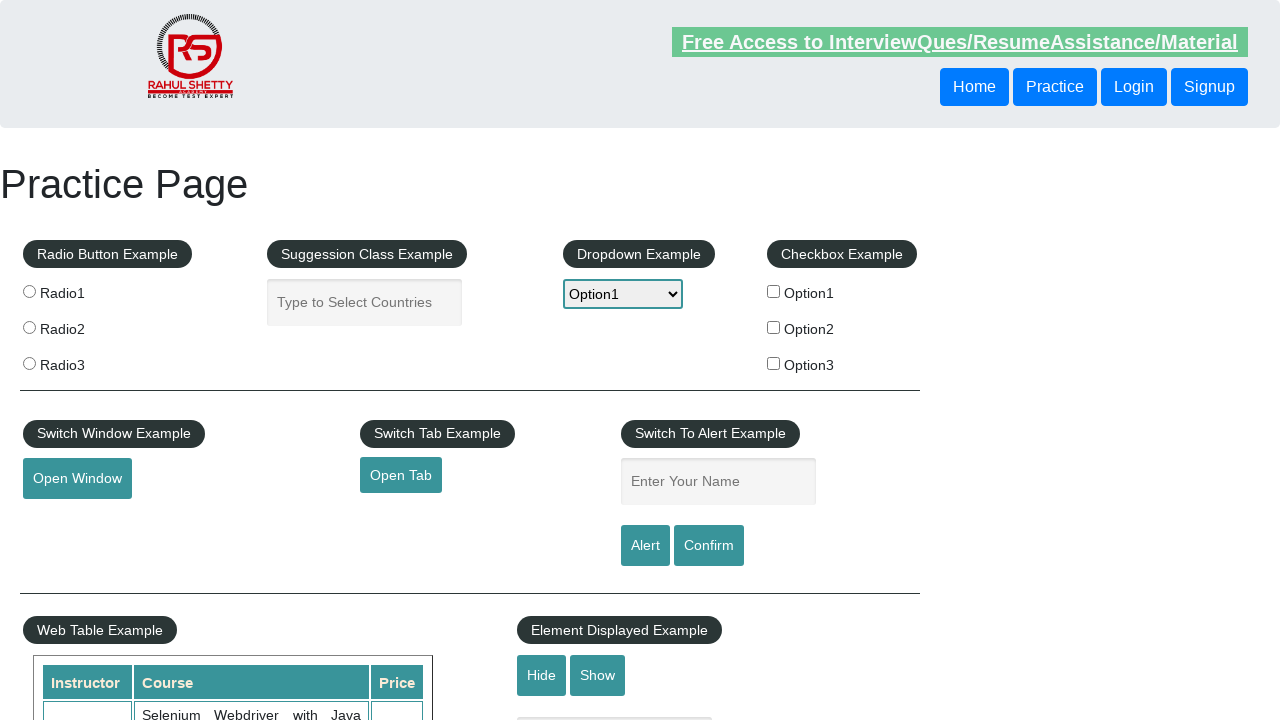

Selected dropdown option by visible text 'Option2' on #dropdown-class-example
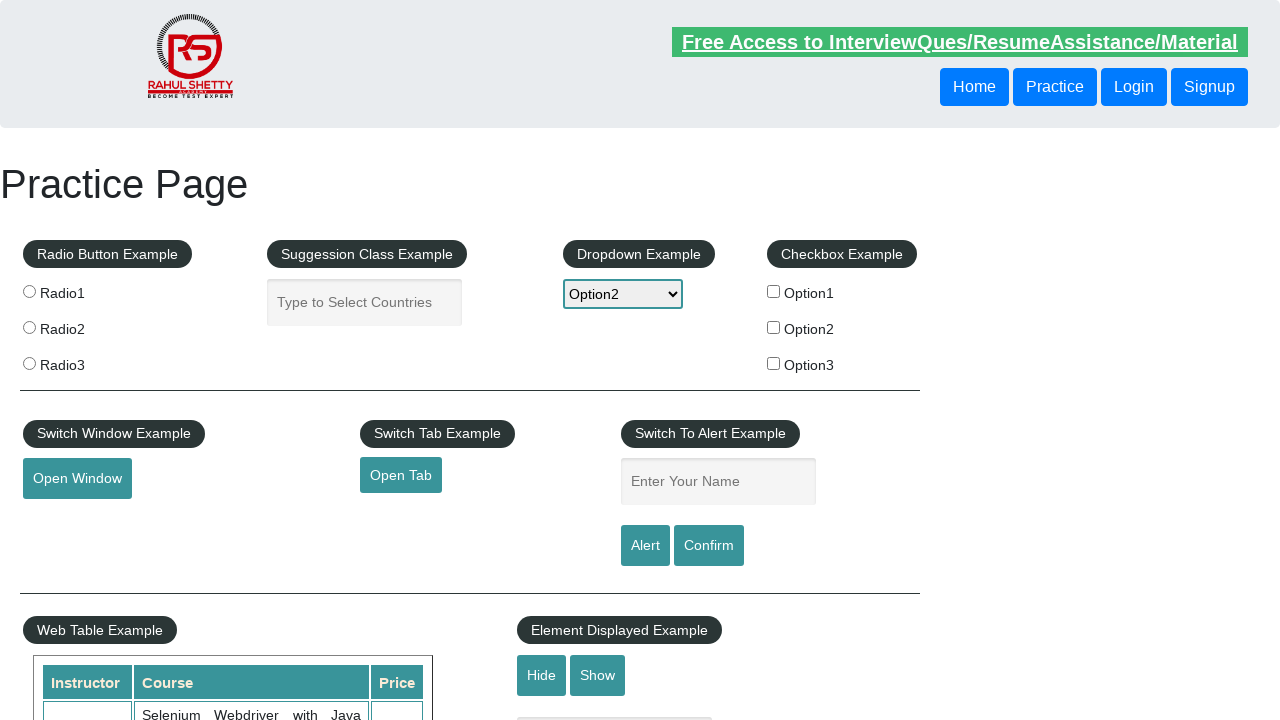

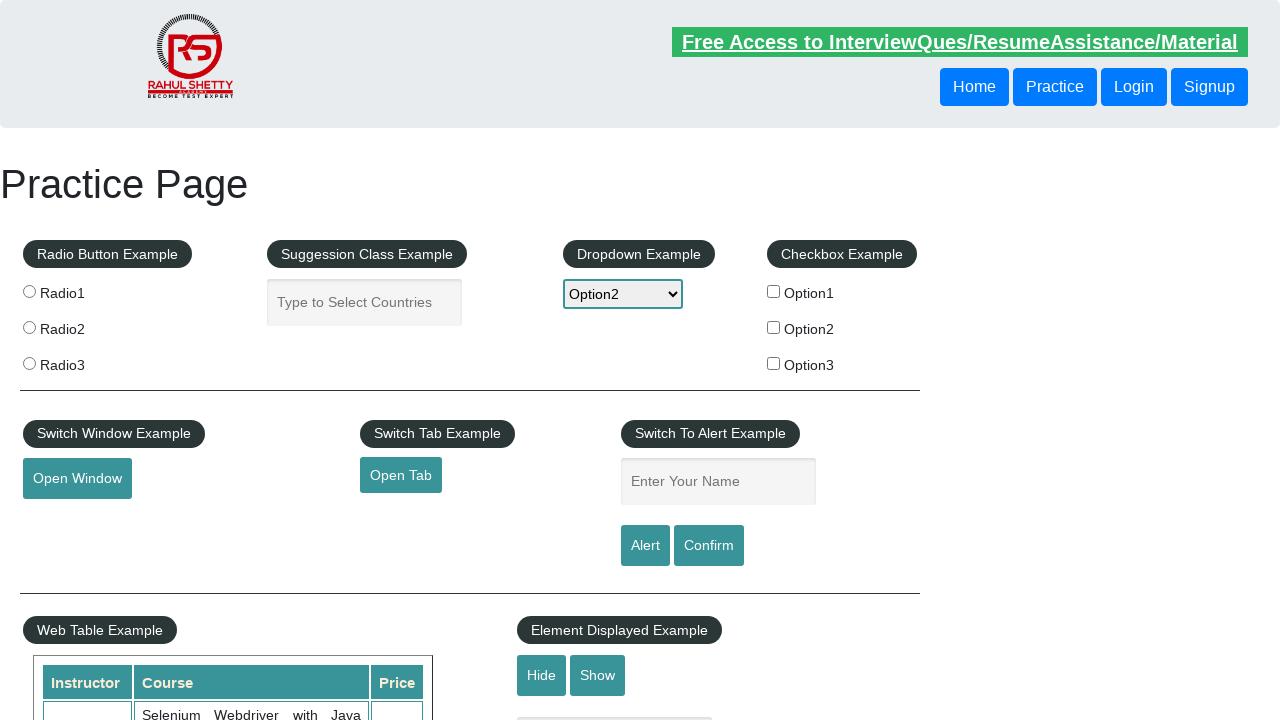